Tests various dropdown selection methods including selecting by index, visible text, and handling Bootstrap dropdowns

Starting URL: https://www.leafground.com/select.xhtml

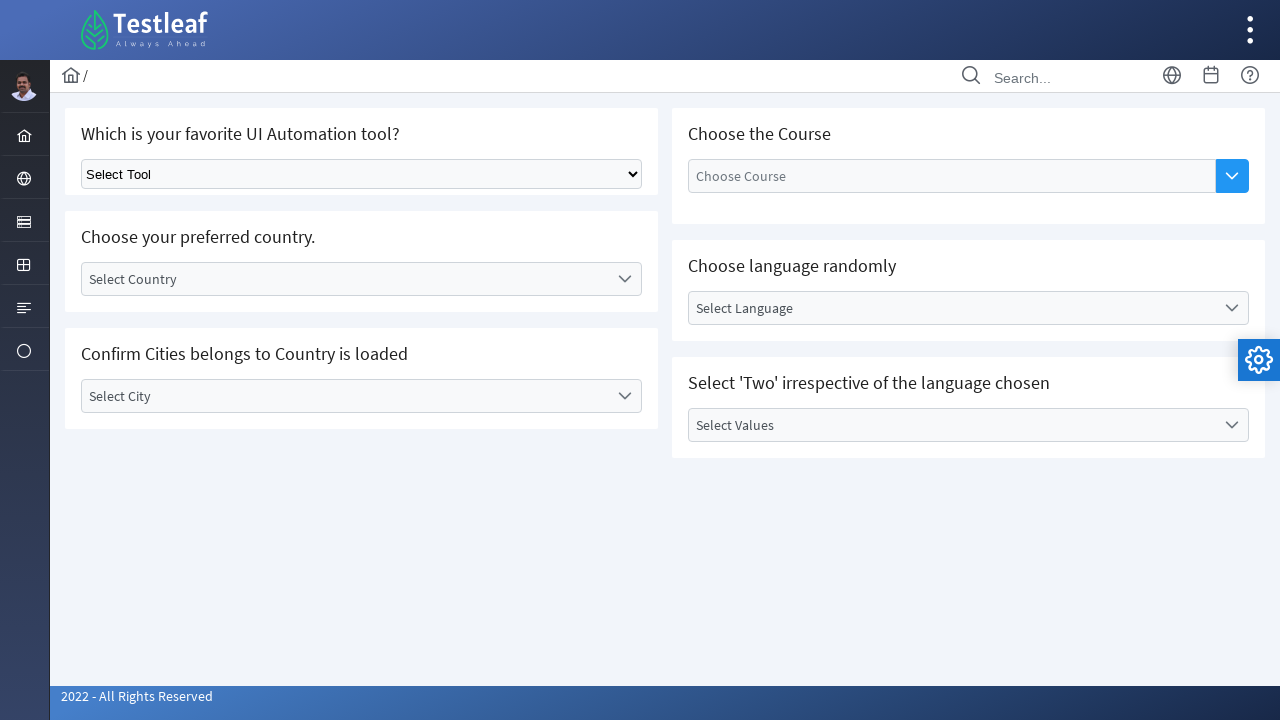

Selected dropdown option by index 1 (second option) on select.ui-selectonemenu
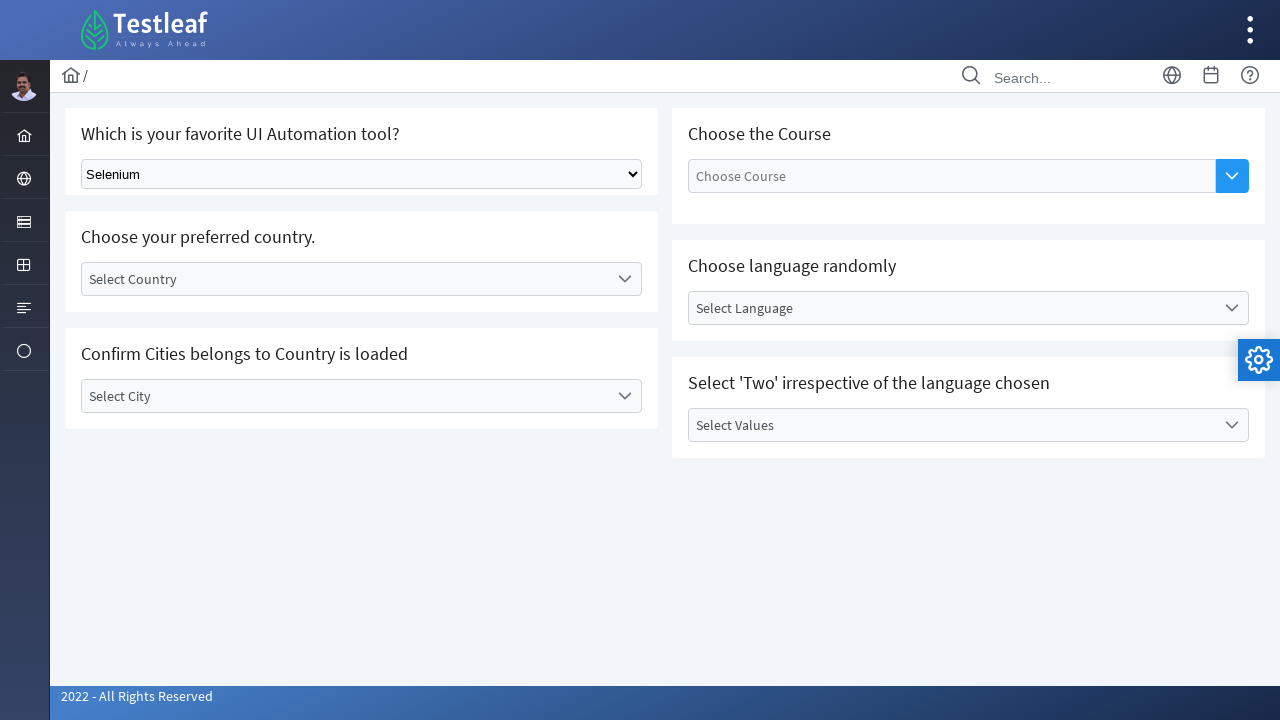

Selected dropdown option by visible text 'Playwright' on select.ui-selectonemenu
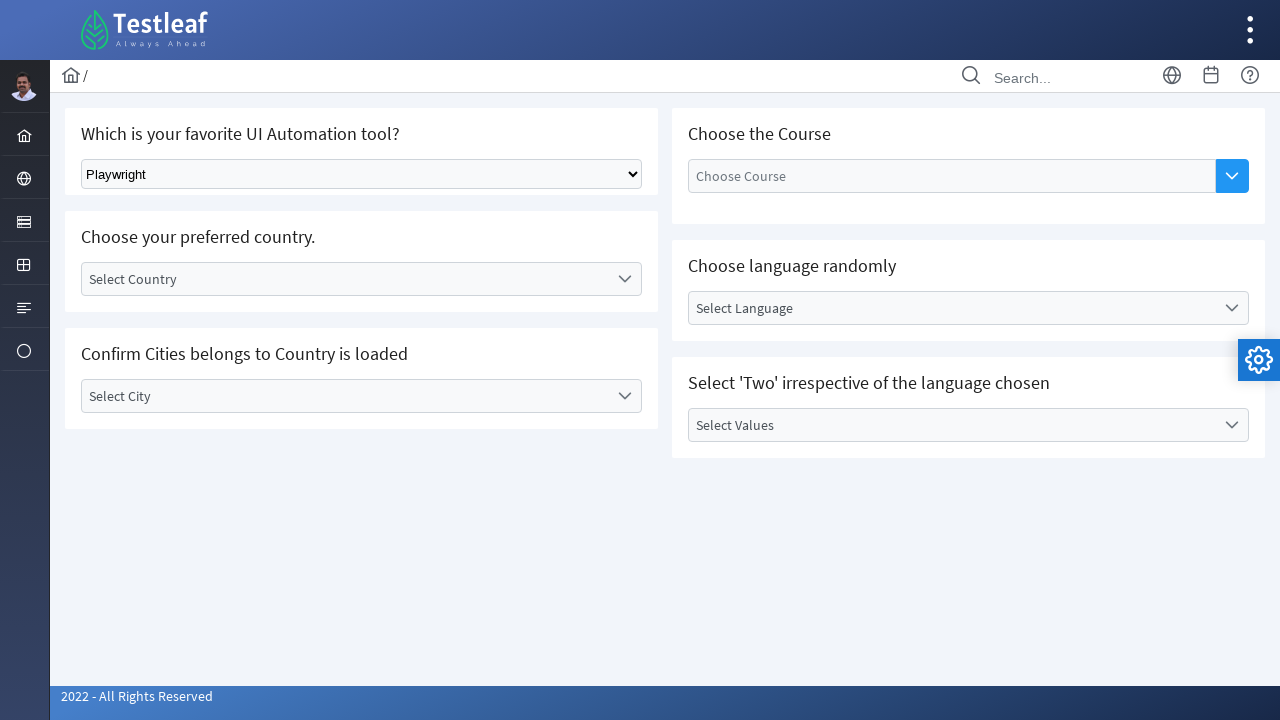

Selected dropdown option 'Puppeteer' using keyboard input
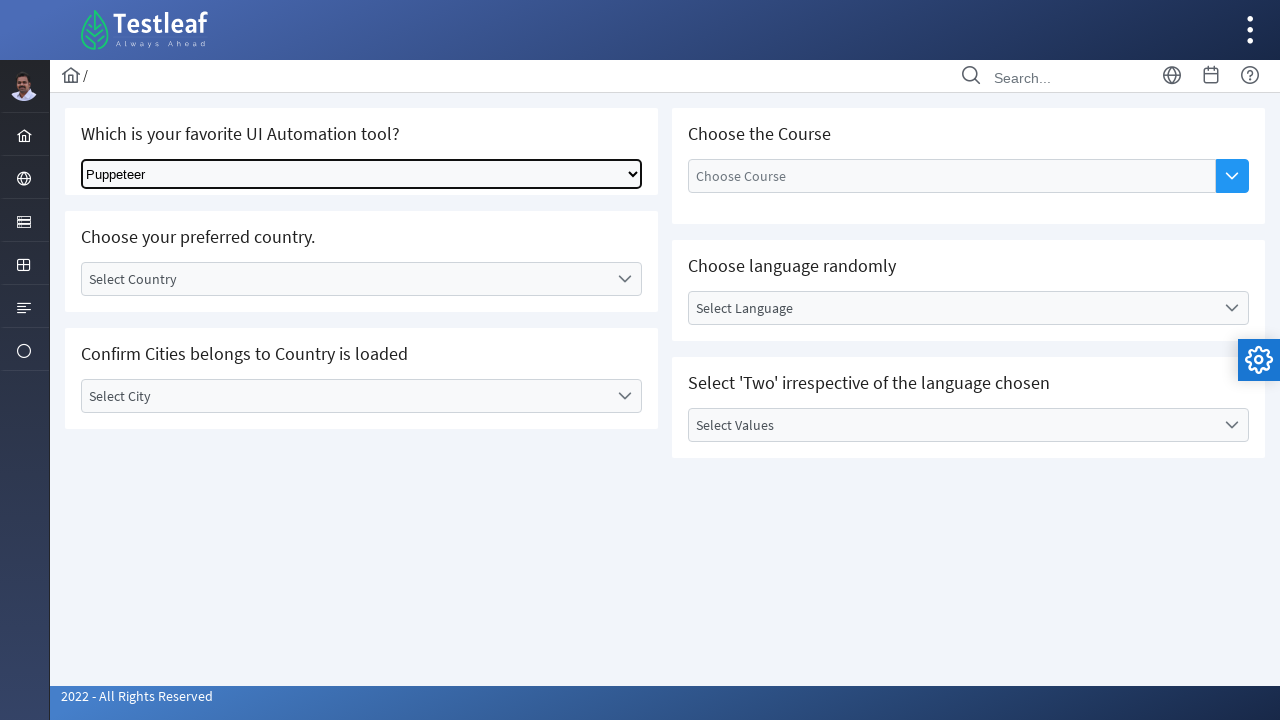

Clicked Bootstrap dropdown to open country options at (362, 279) on div#j_idt87\:country
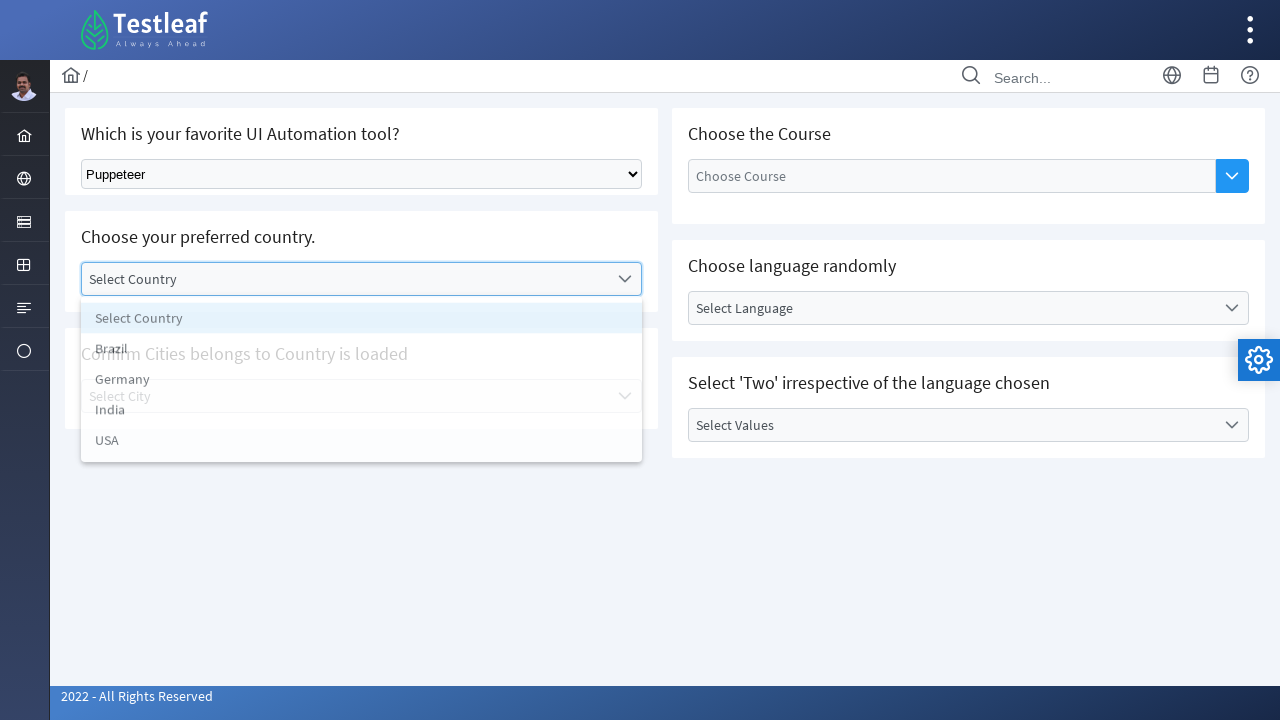

Selected 'USA' from Bootstrap dropdown options at (362, 447) on xpath=//ul[@id='j_idt87:country_items']/li[text()='USA']
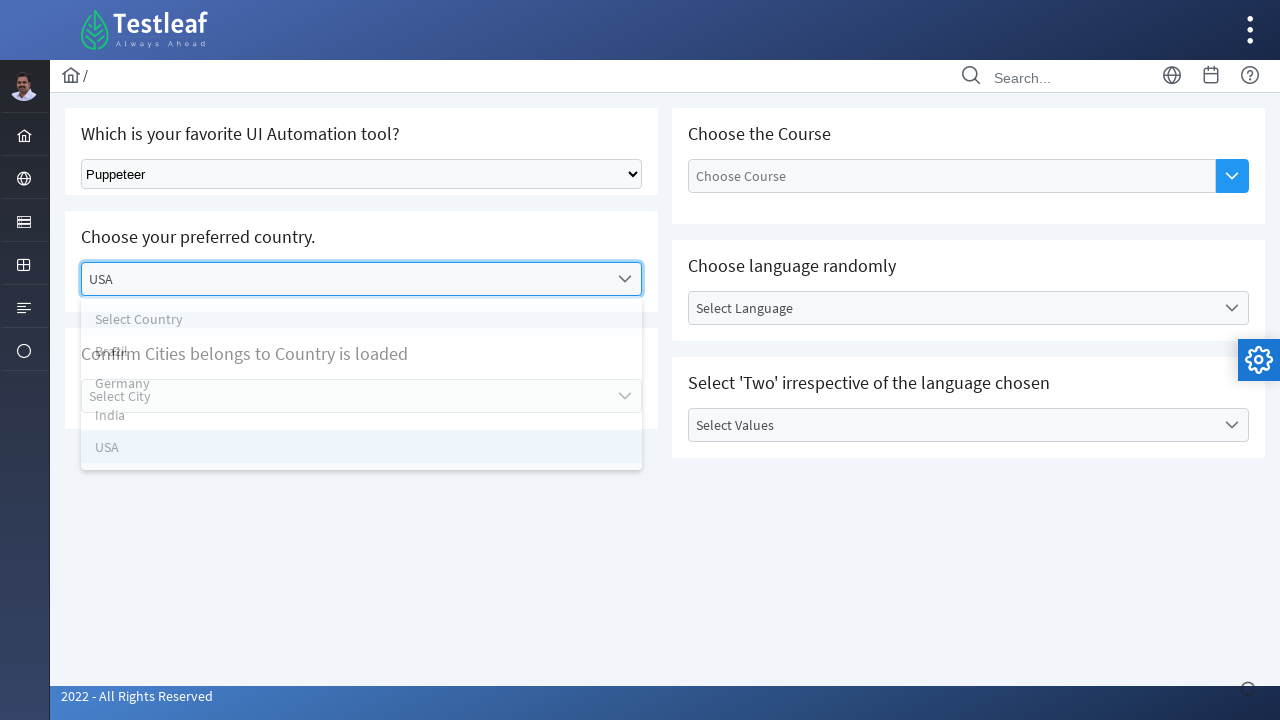

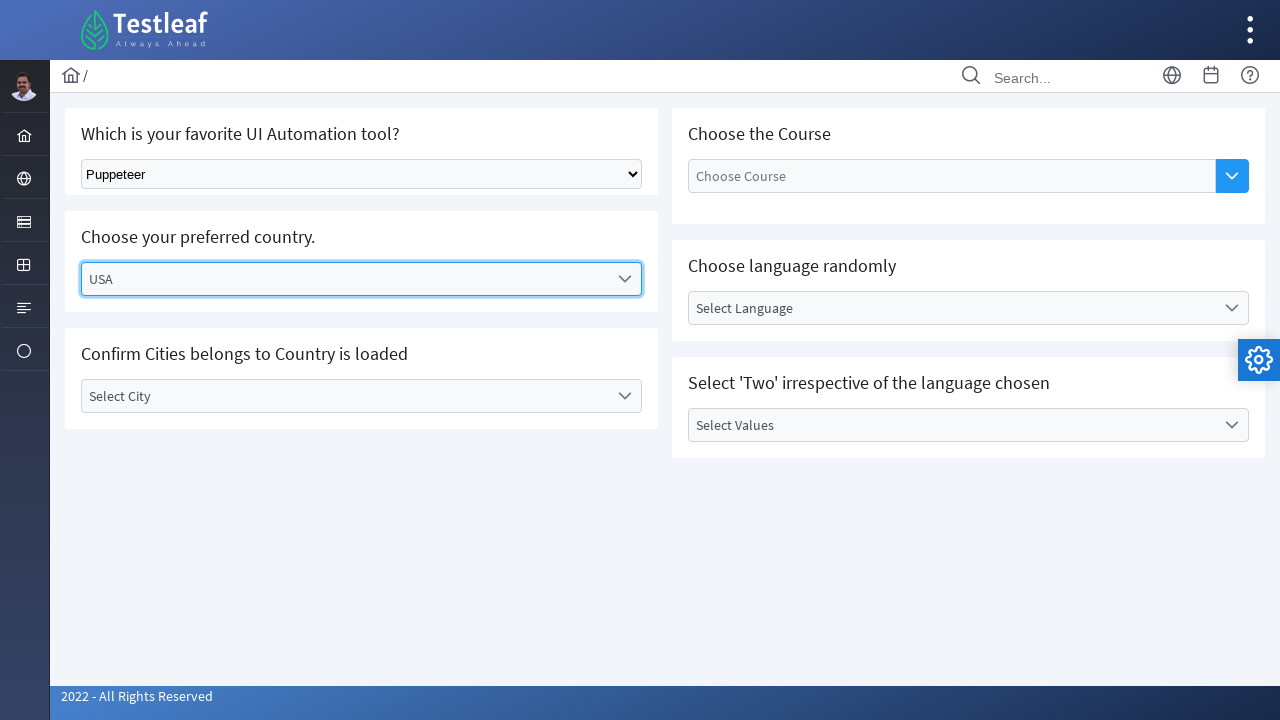